Tests checkbox functionality by clicking on every checkbox on the page twice (checking and unchecking each one)

Starting URL: http://www.echoecho.com/htmlforms09.htm

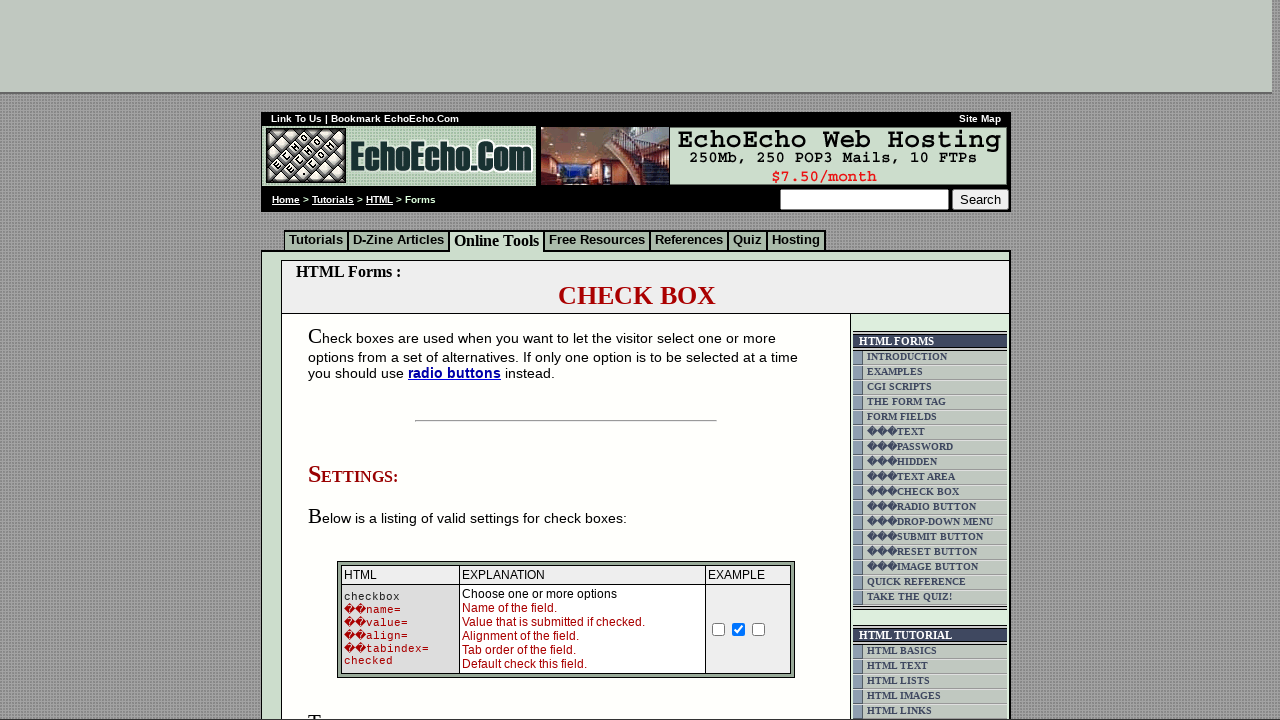

Located all checkboxes on the page
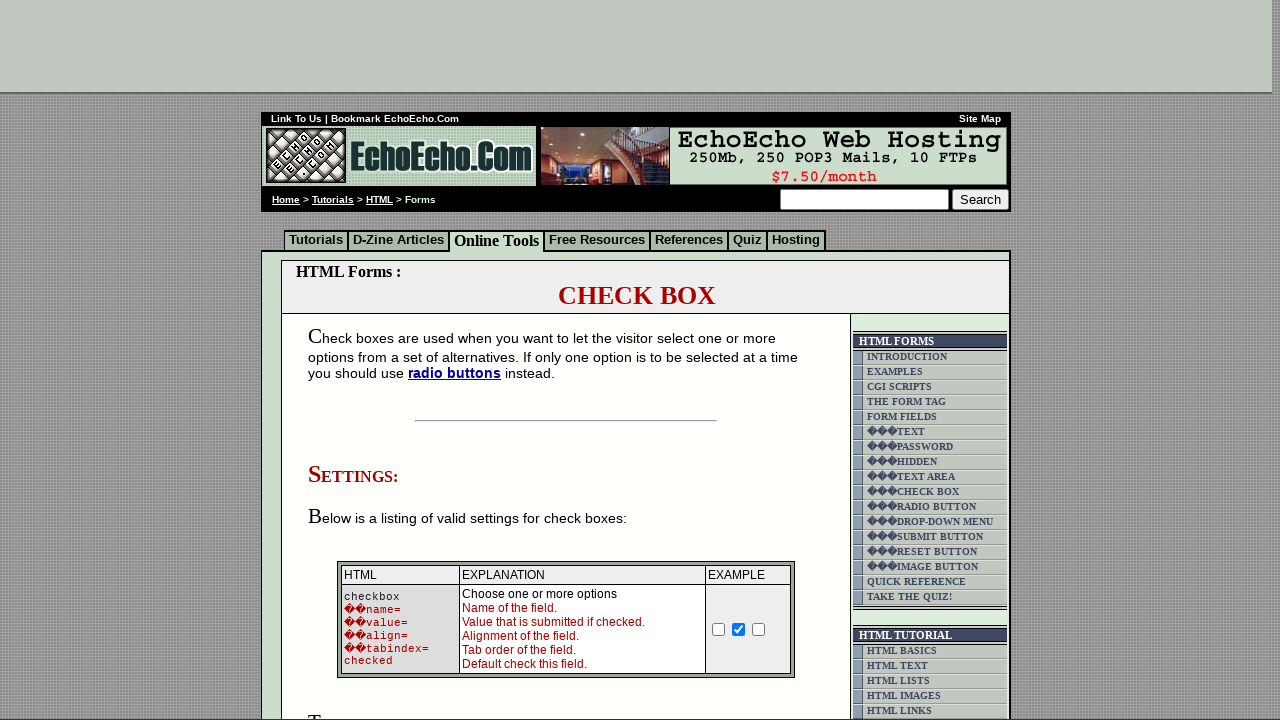

Counted 6 checkboxes on the page
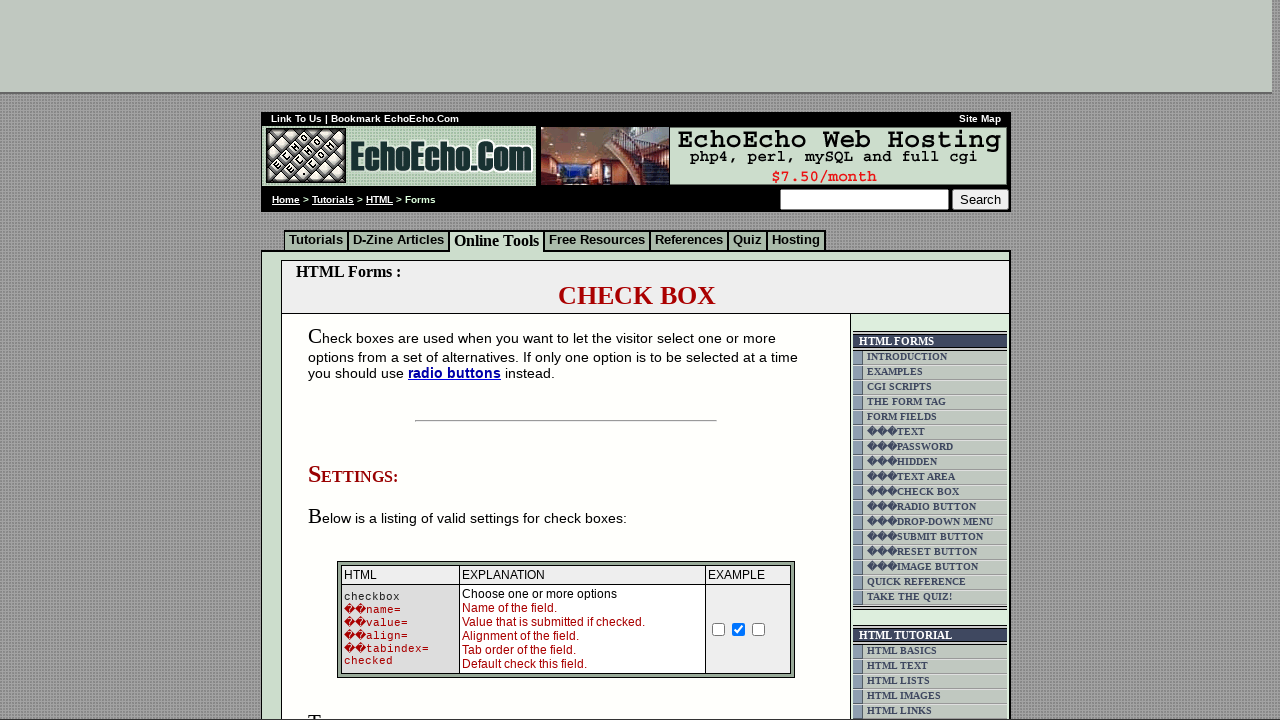

Clicked checkbox 1 to check it at (719, 629) on input[type='checkbox'] >> nth=0
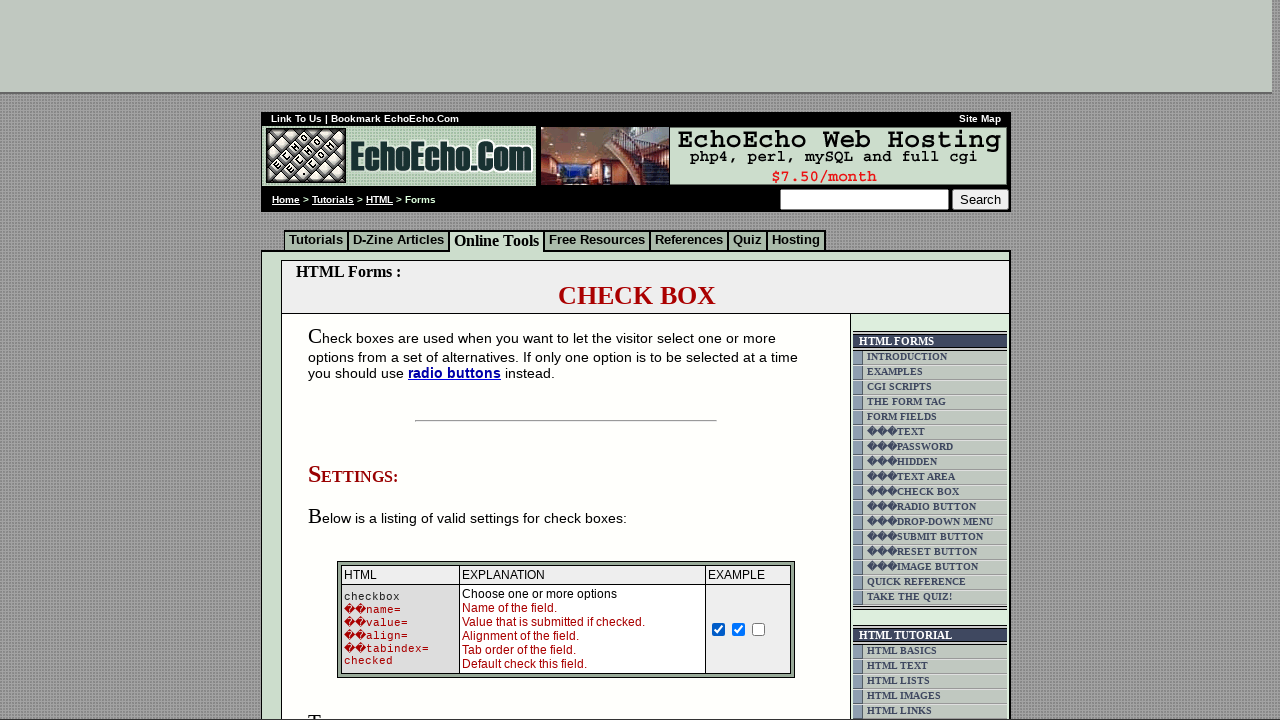

Clicked checkbox 1 to uncheck it at (719, 629) on input[type='checkbox'] >> nth=0
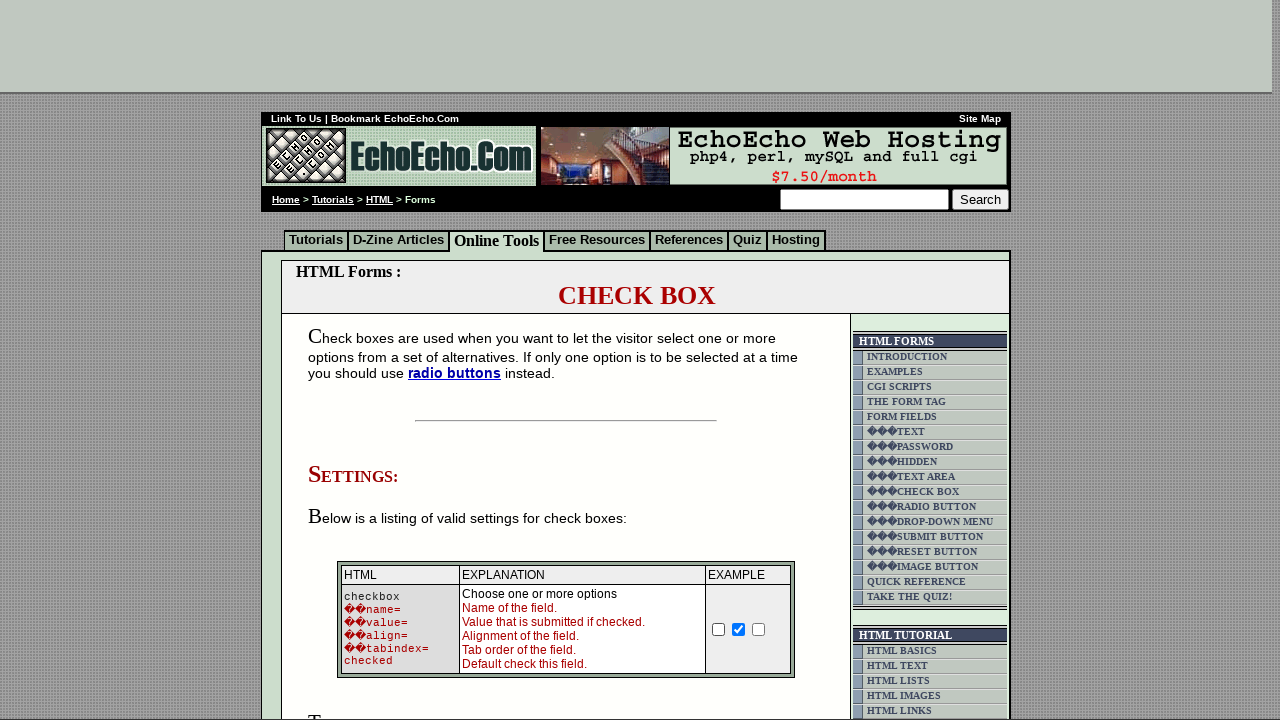

Clicked checkbox 2 to check it at (739, 629) on input[type='checkbox'] >> nth=1
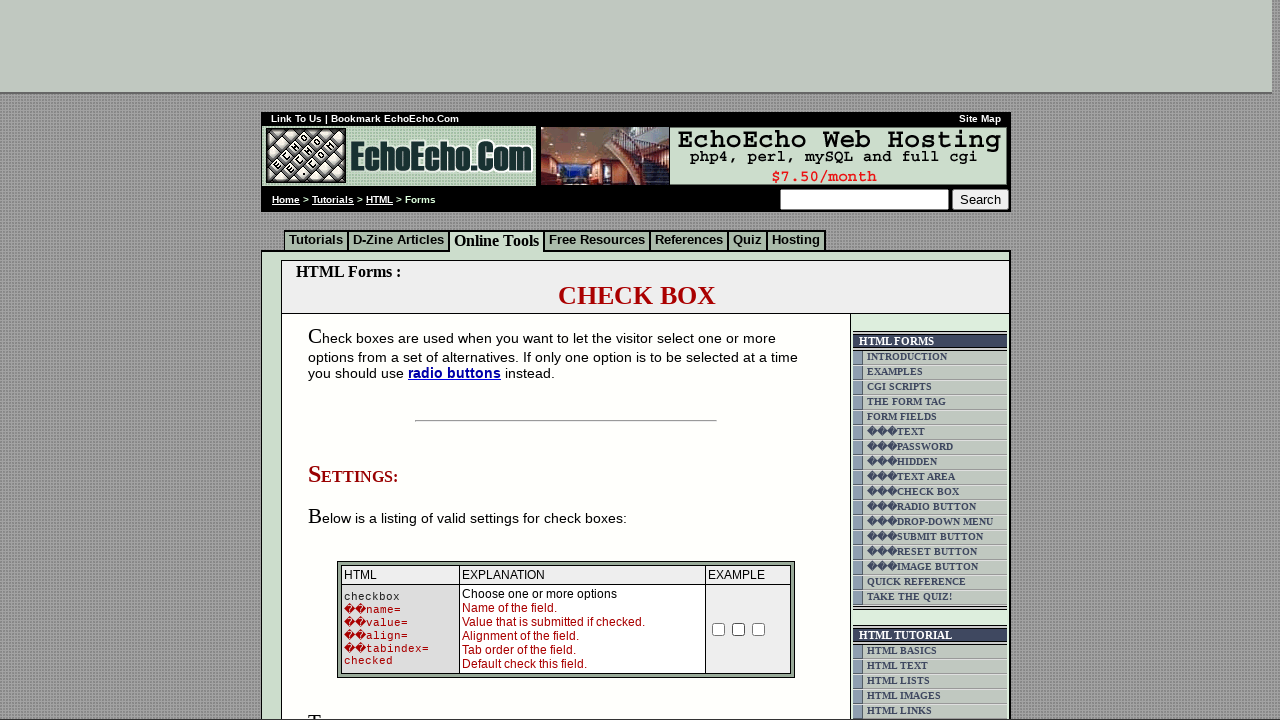

Clicked checkbox 2 to uncheck it at (739, 629) on input[type='checkbox'] >> nth=1
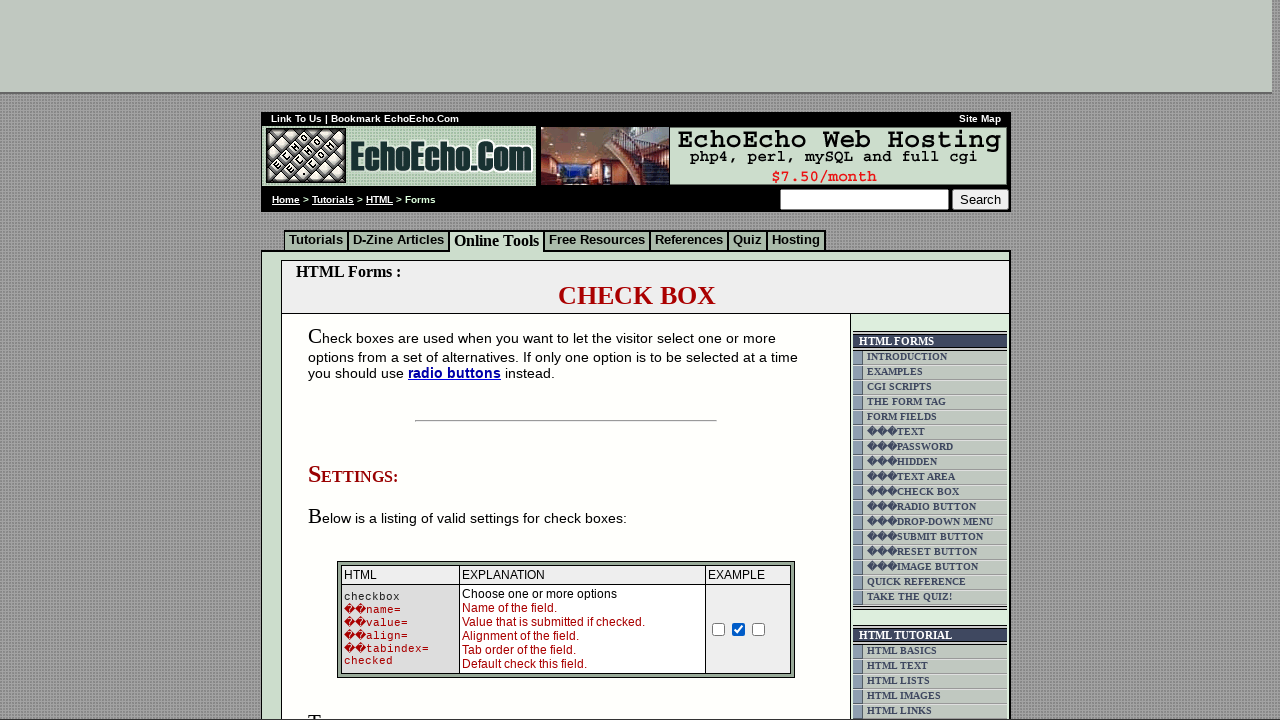

Clicked checkbox 3 to check it at (759, 629) on input[type='checkbox'] >> nth=2
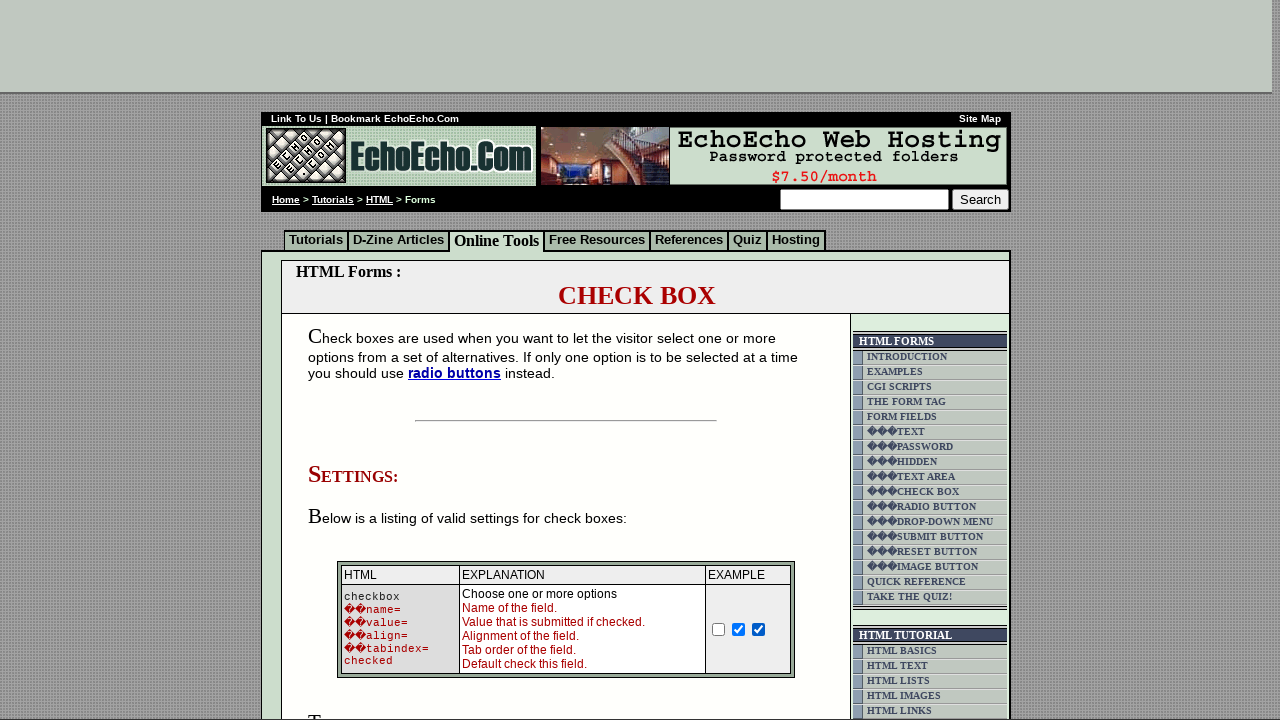

Clicked checkbox 3 to uncheck it at (759, 629) on input[type='checkbox'] >> nth=2
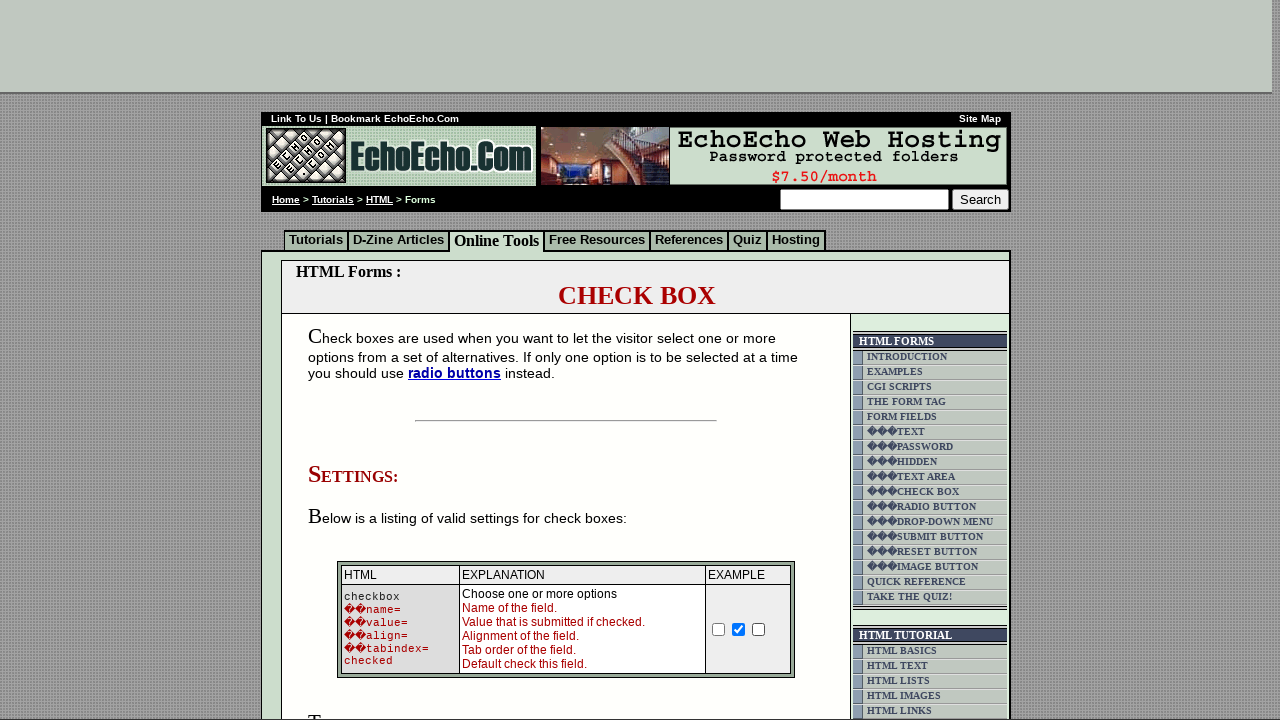

Clicked checkbox 4 to check it at (354, 360) on input[type='checkbox'] >> nth=3
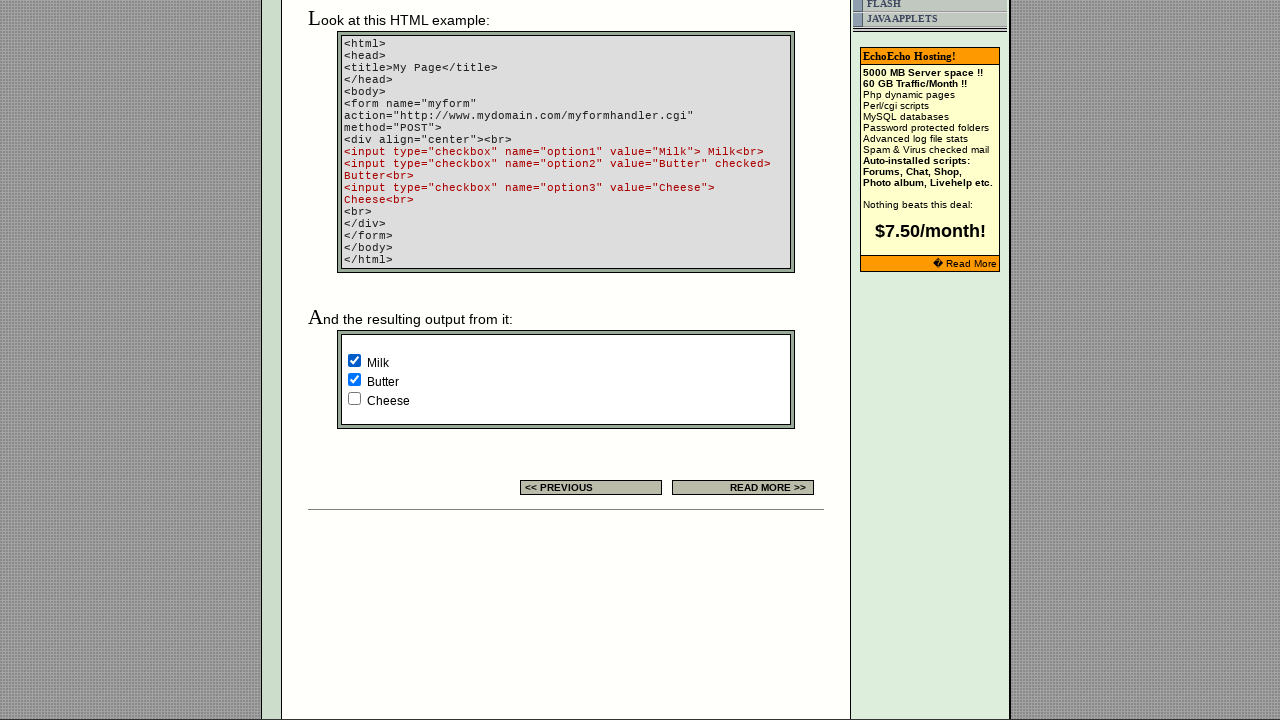

Clicked checkbox 4 to uncheck it at (354, 360) on input[type='checkbox'] >> nth=3
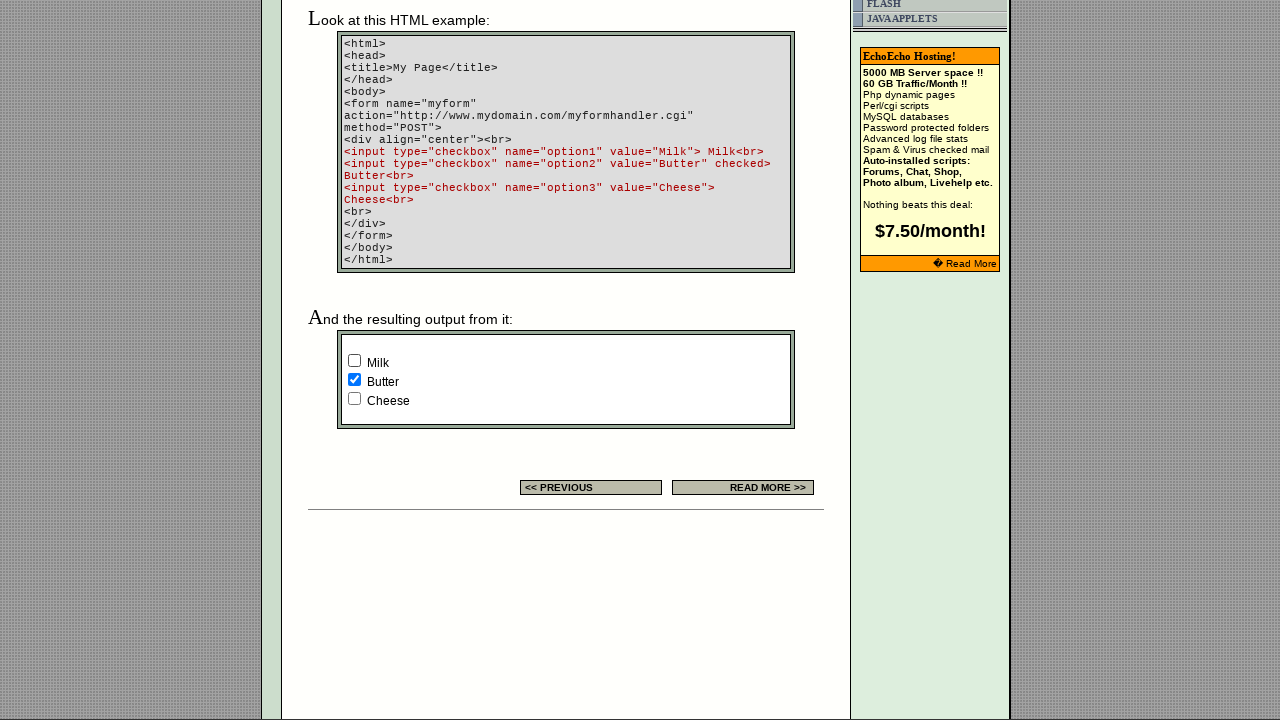

Clicked checkbox 5 to check it at (354, 380) on input[type='checkbox'] >> nth=4
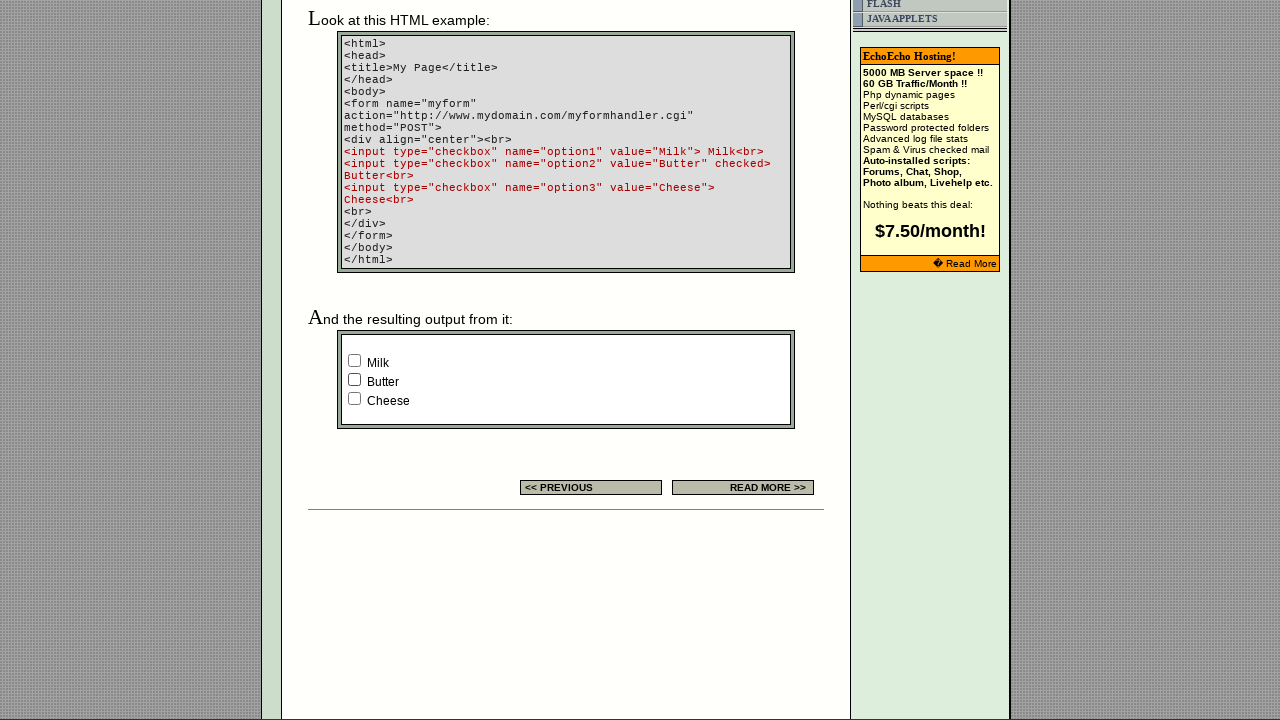

Clicked checkbox 5 to uncheck it at (354, 380) on input[type='checkbox'] >> nth=4
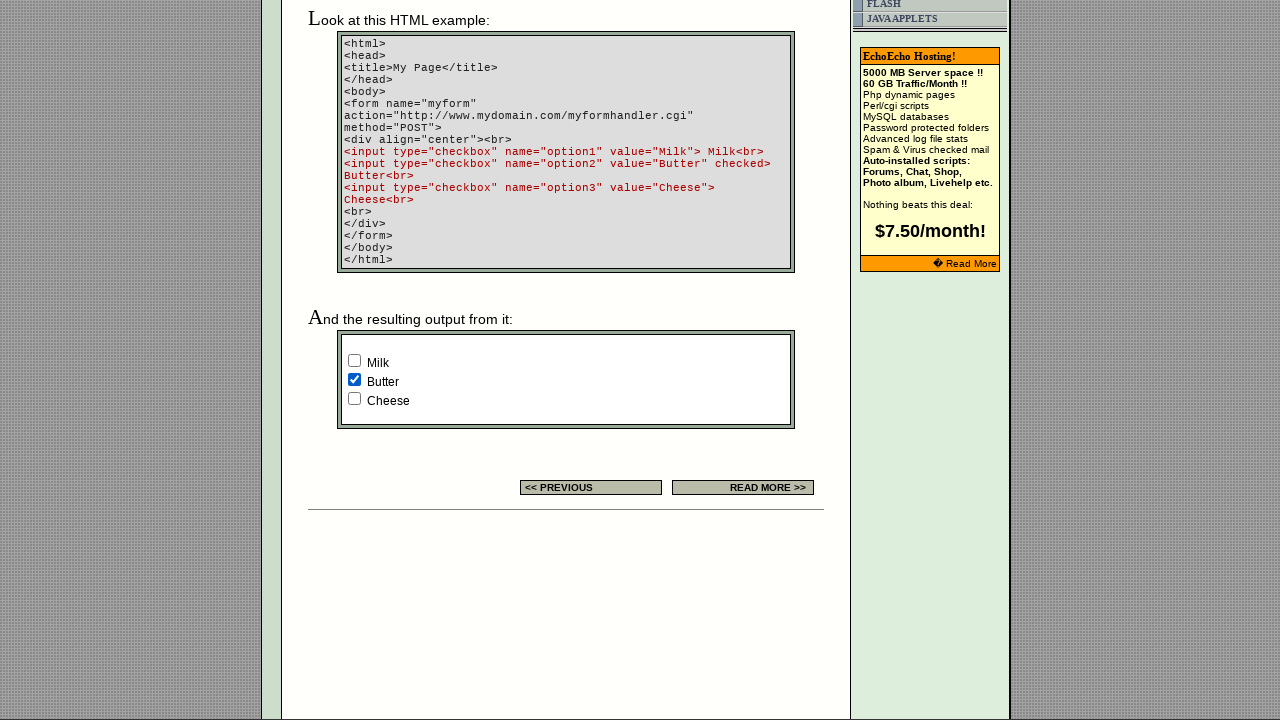

Clicked checkbox 6 to check it at (354, 398) on input[type='checkbox'] >> nth=5
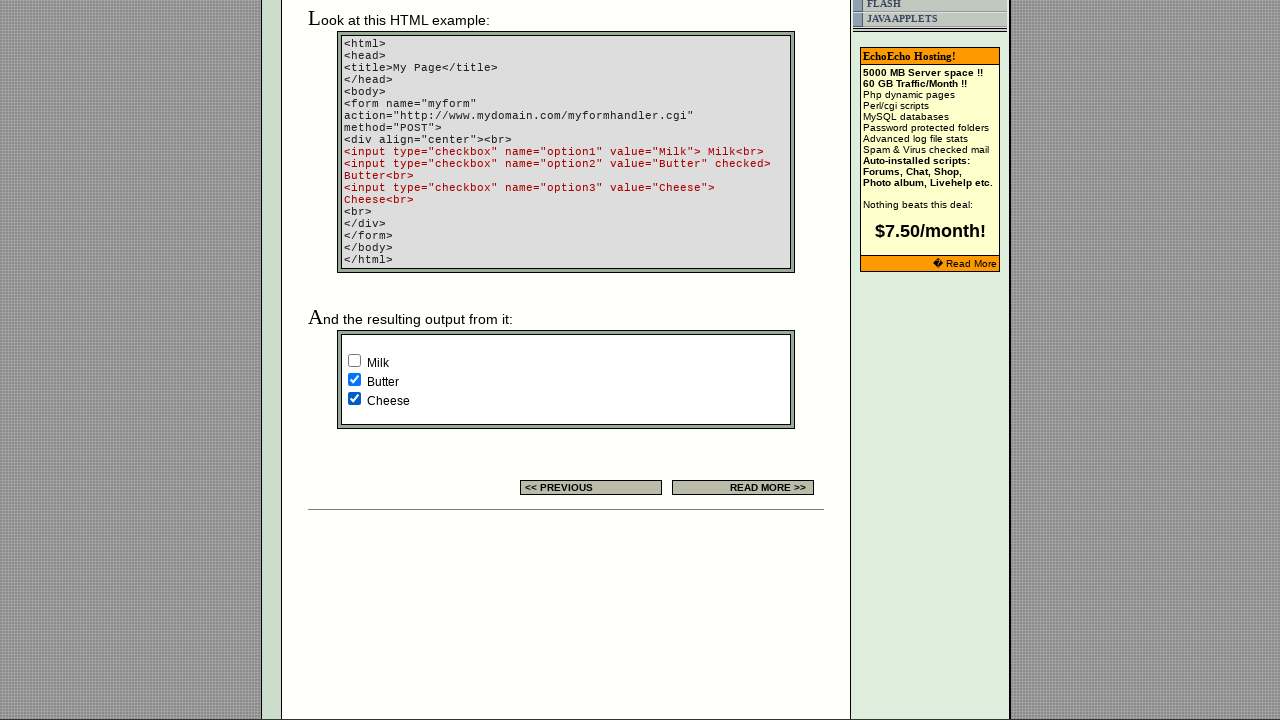

Clicked checkbox 6 to uncheck it at (354, 398) on input[type='checkbox'] >> nth=5
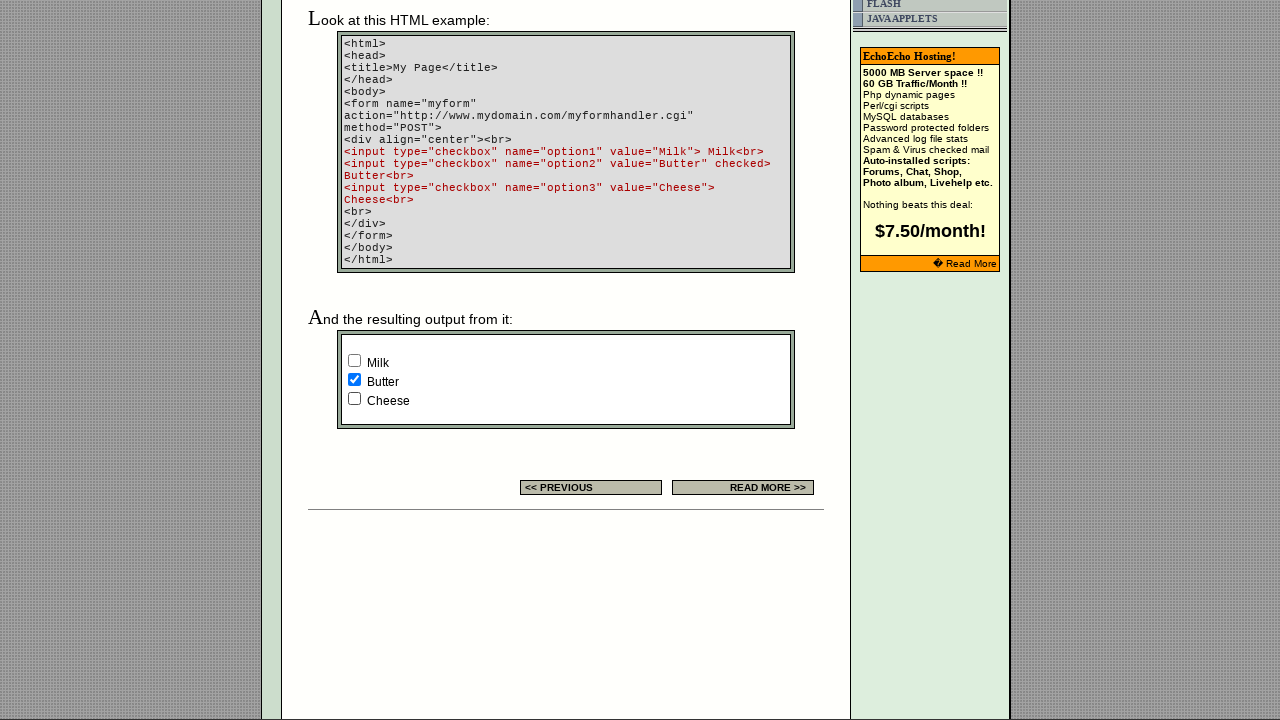

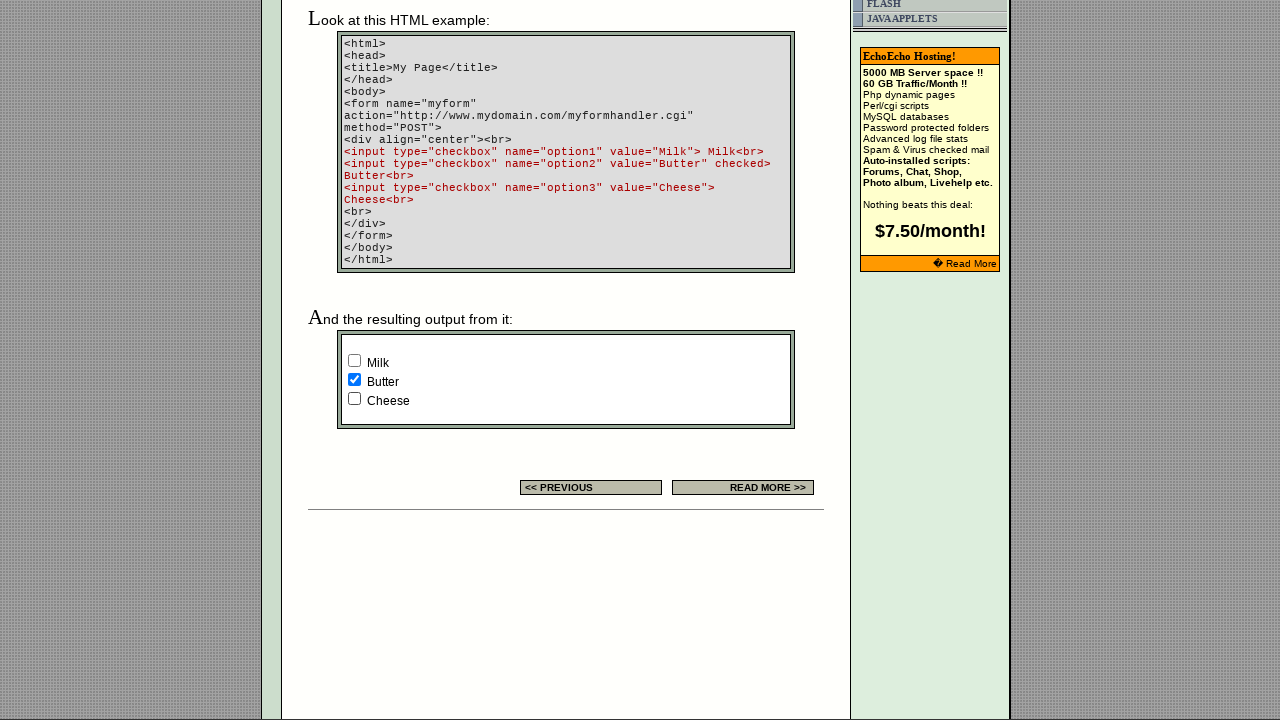